Tests flight booking form functionality by selecting origin and destination airports from dropdowns, and verifying round trip option behavior on a travel booking practice site

Starting URL: https://rahulshettyacademy.com/dropdownsPractise/

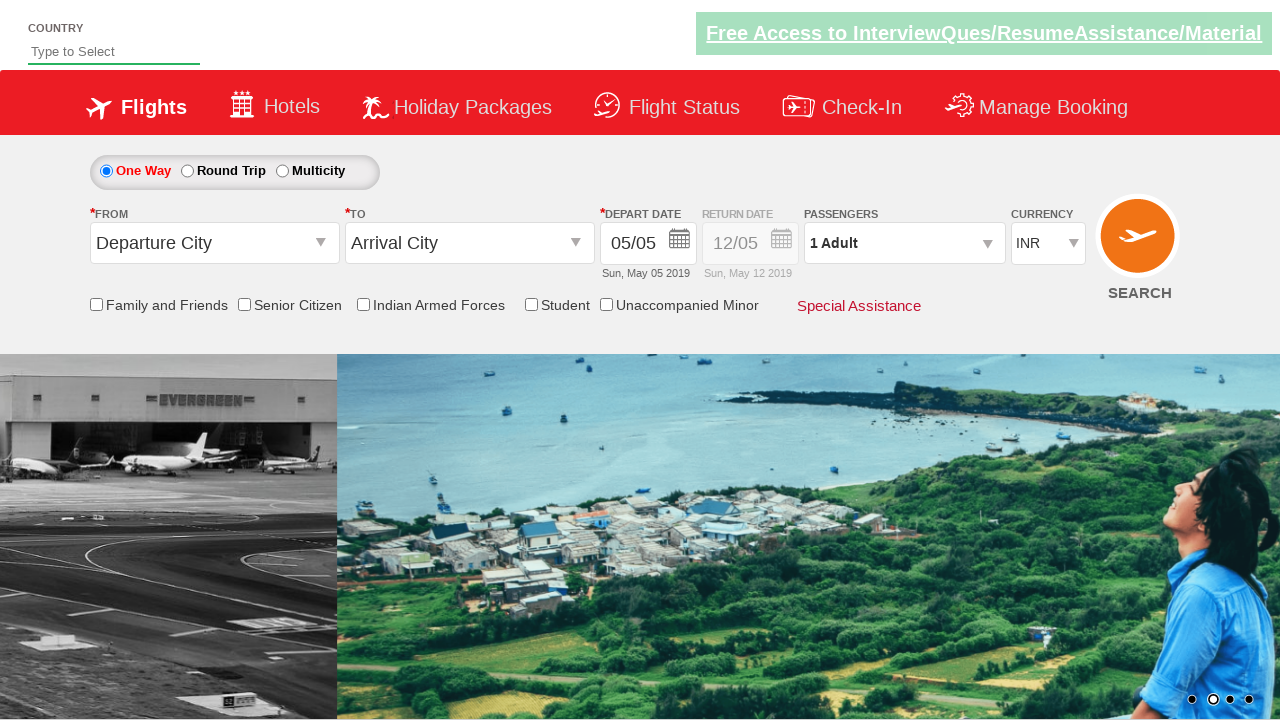

Clicked on origin station dropdown at (214, 243) on #ctl00_mainContent_ddl_originStation1_CTXT
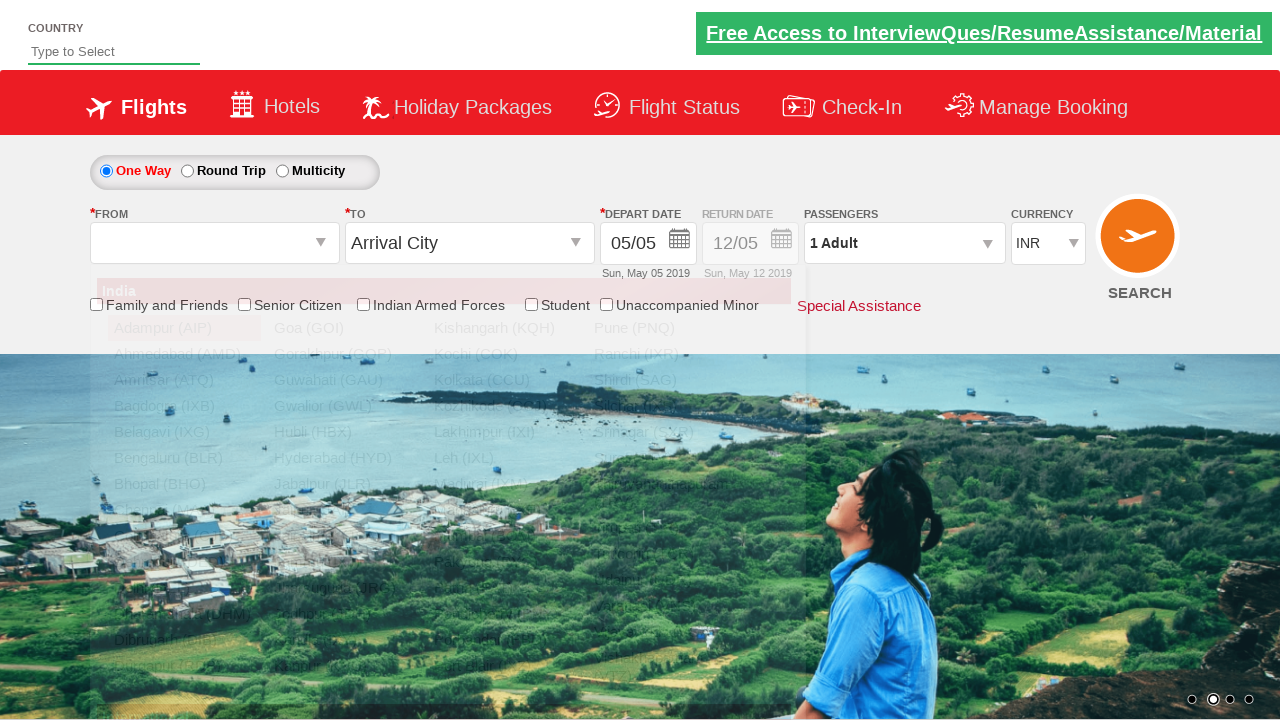

Selected Bangalore (BLR) as origin airport at (184, 458) on xpath=//a[@value='BLR']
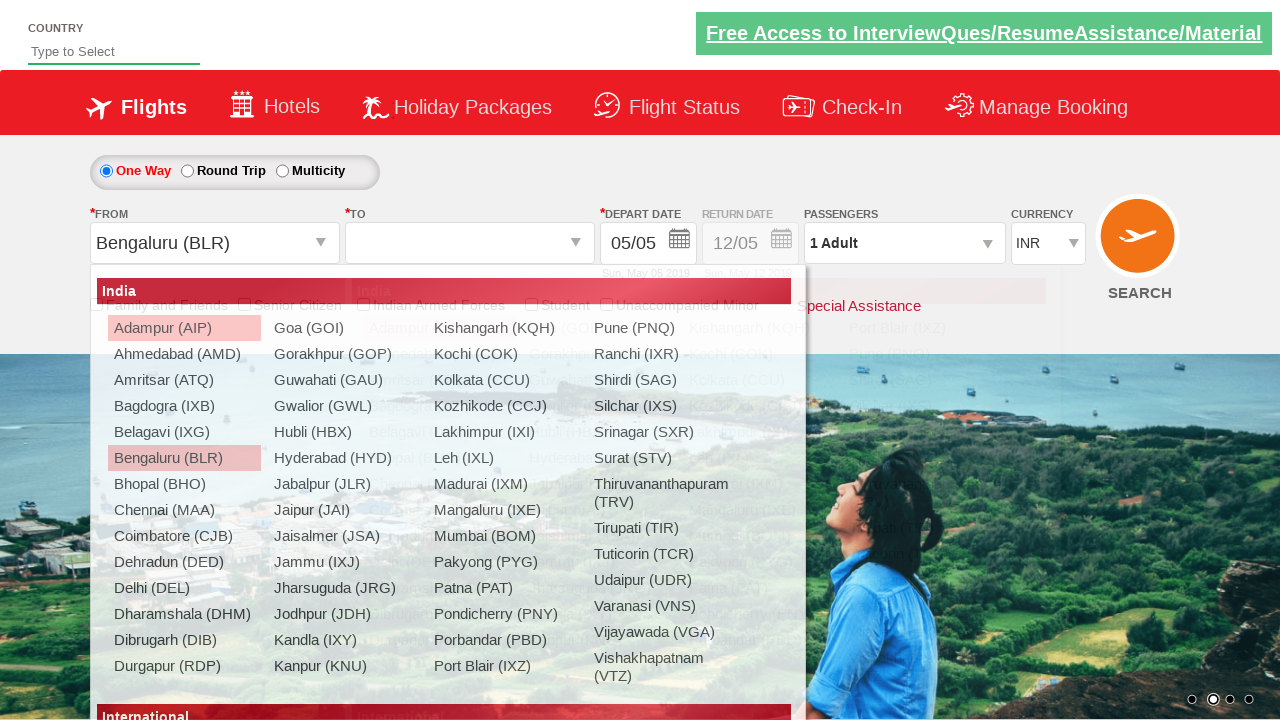

Waited for destination dropdown to be ready
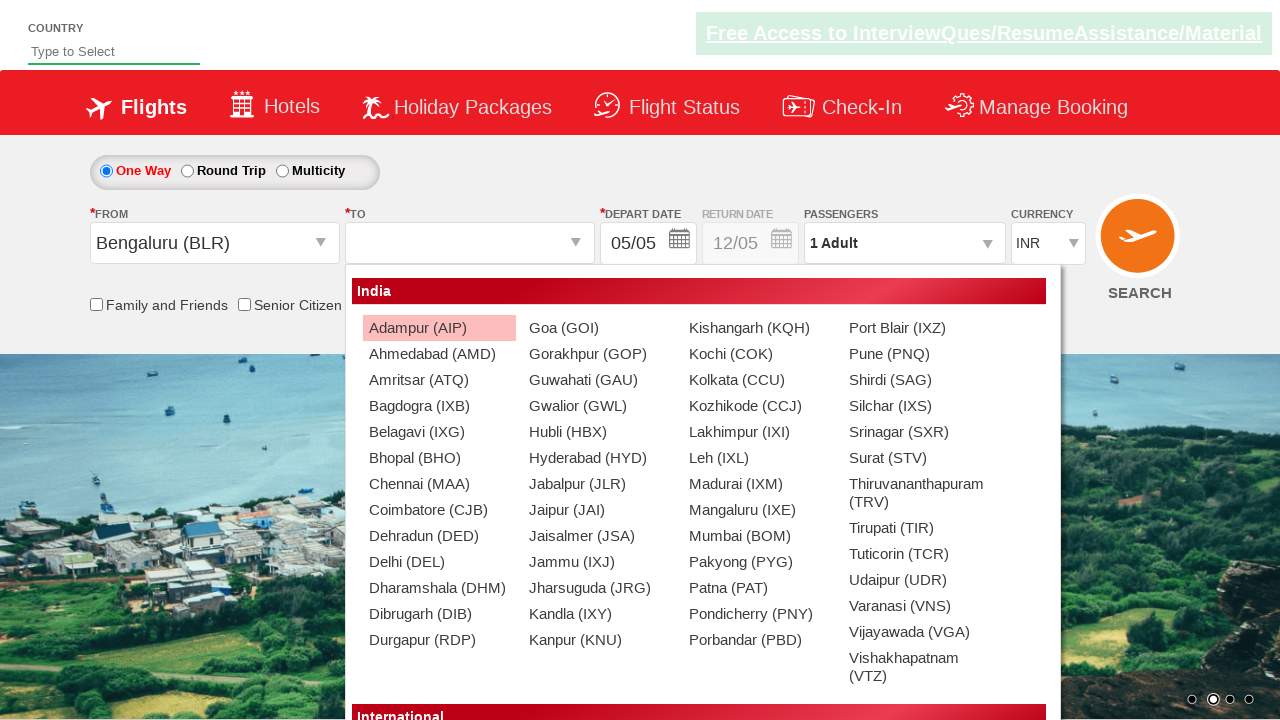

Selected Chennai (MAA) as destination airport at (439, 484) on (//a[@value='MAA'])[2]
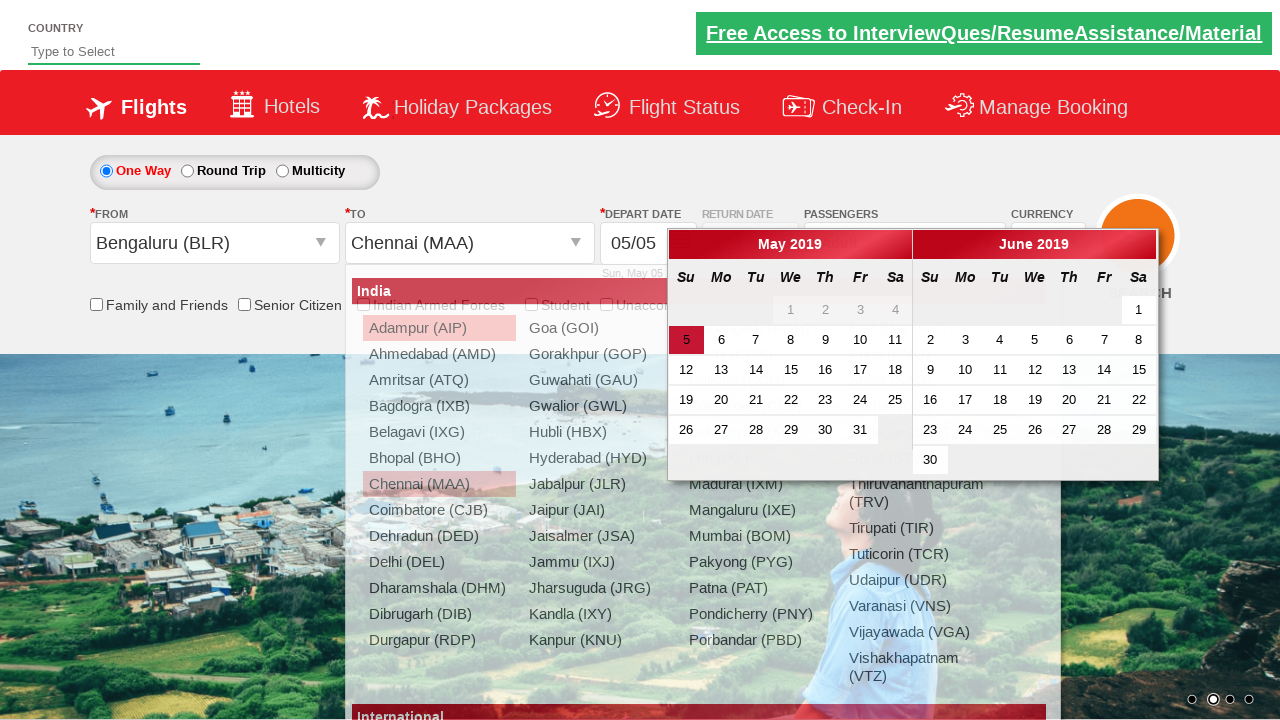

Checked if return date field is enabled: False
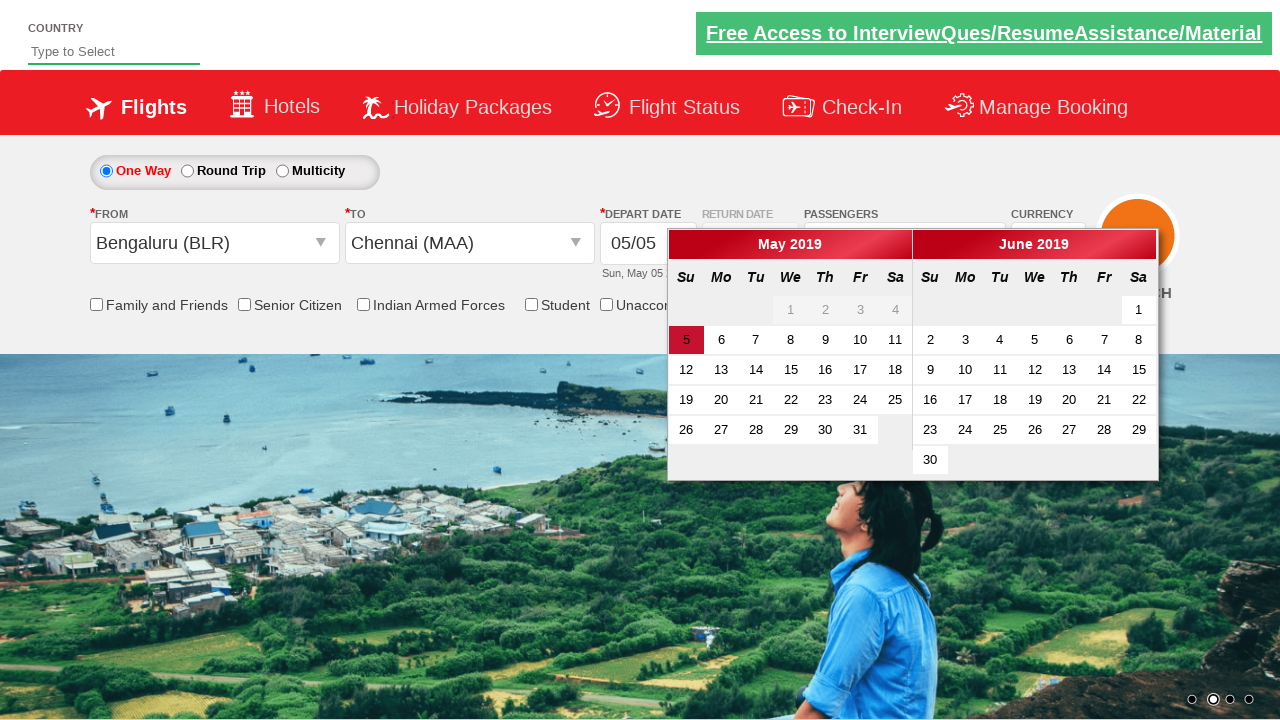

Retrieved Div1 style attribute before round trip selection
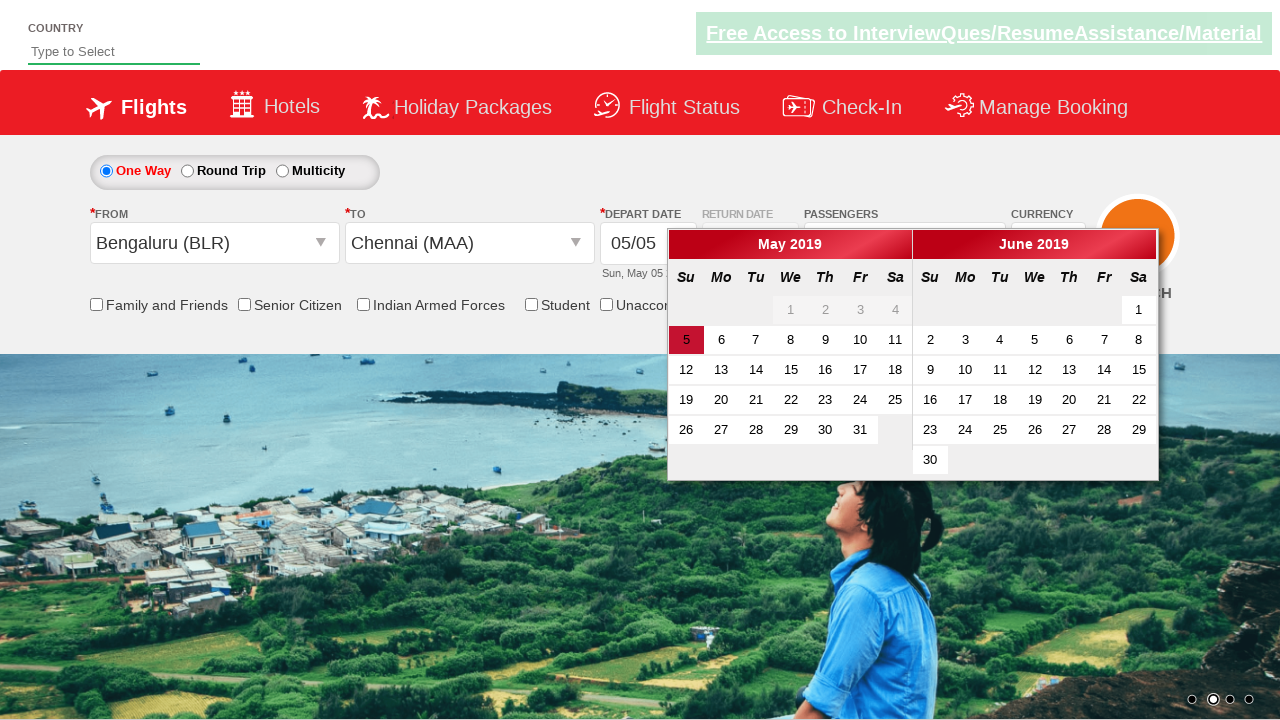

Clicked on Round Trip radio button at (187, 171) on #ctl00_mainContent_rbtnl_Trip_1
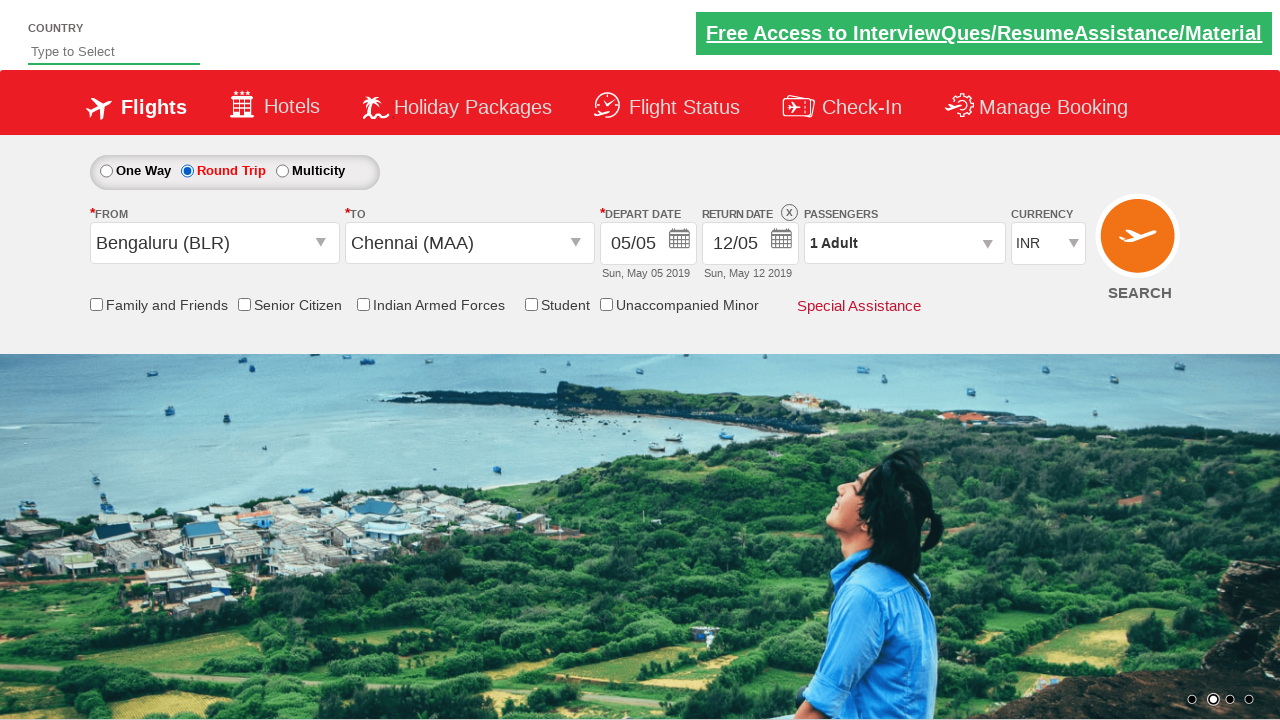

Retrieved updated Div1 style attribute after round trip selection
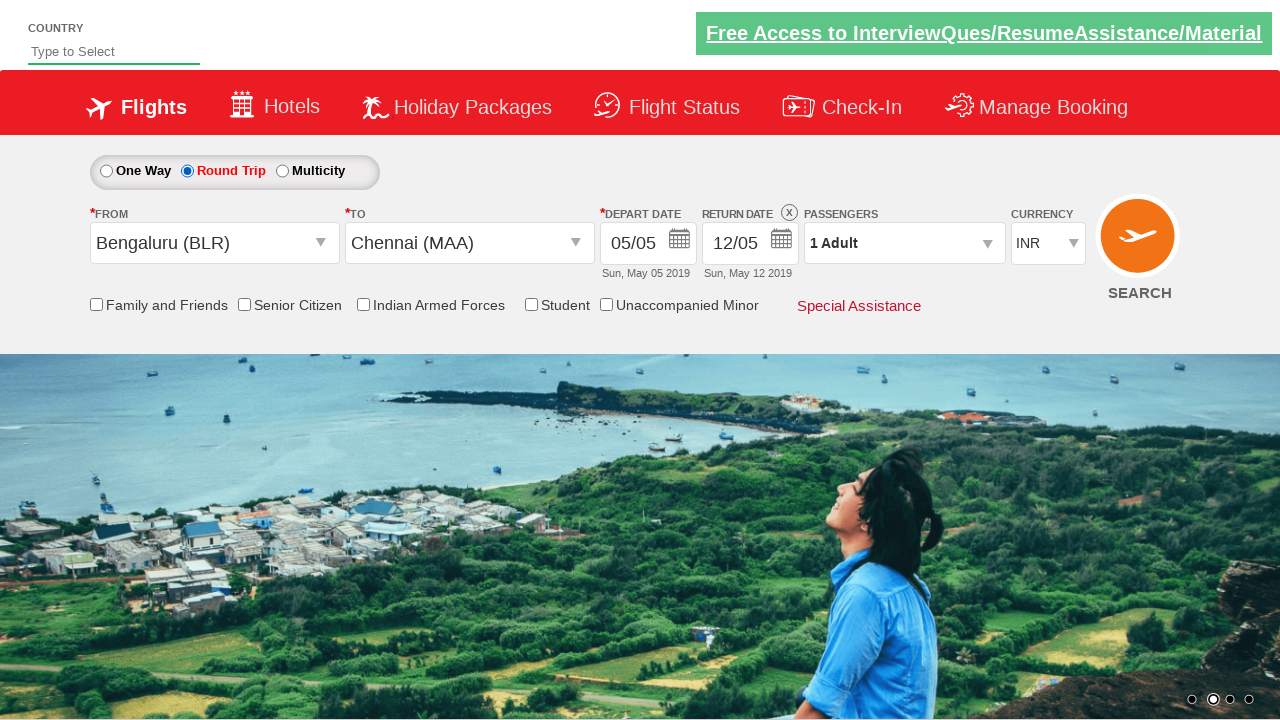

Verified that Div1 style contains '1' indicating round trip is active
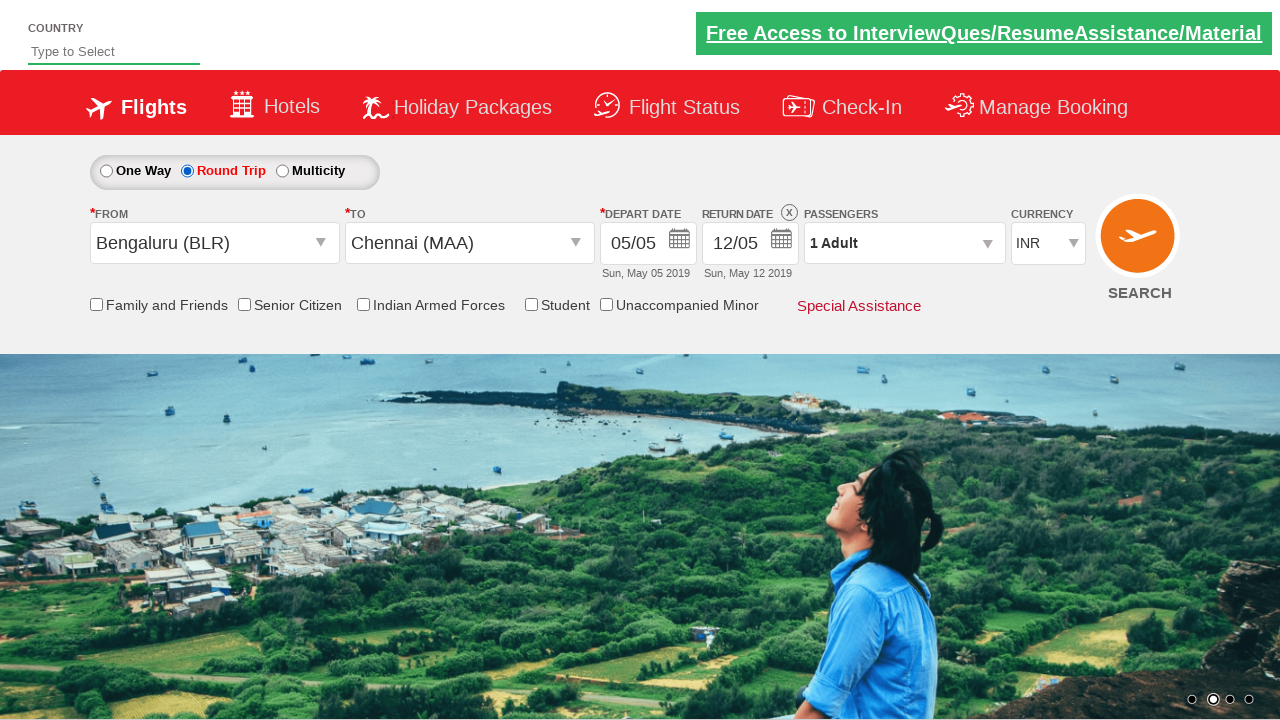

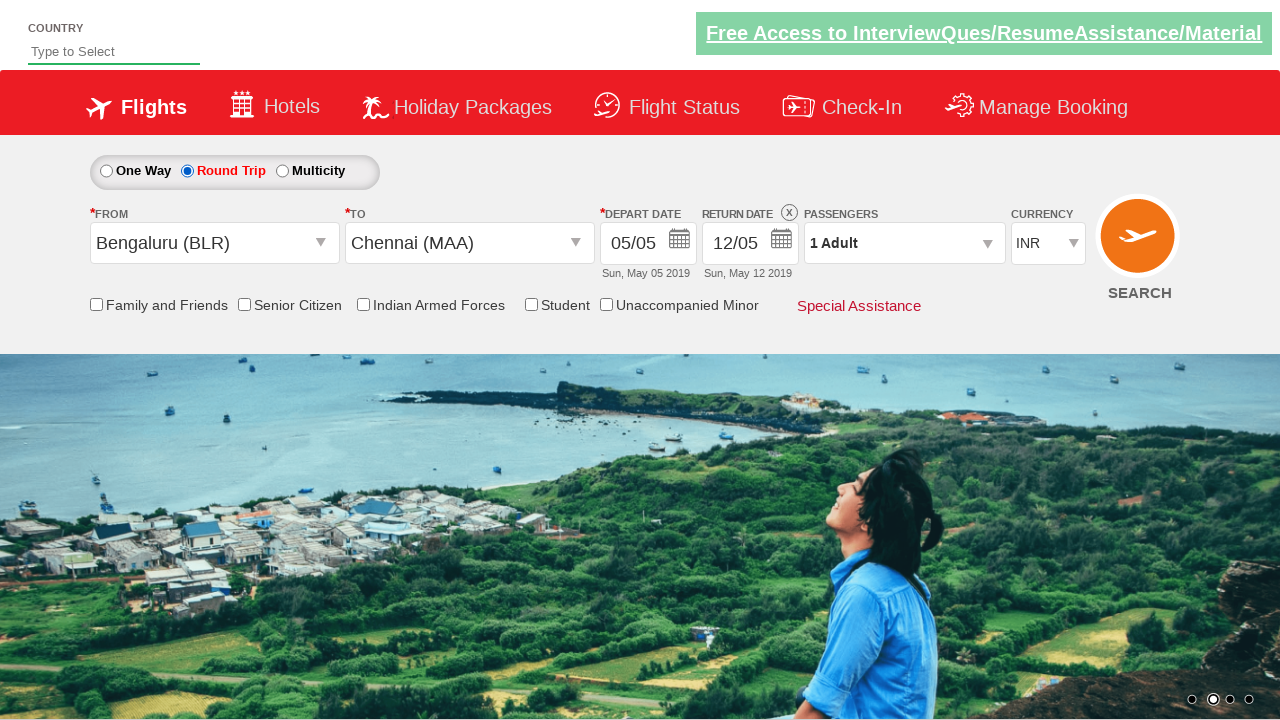